Tests input box functionality by verifying it is visible and empty, then filling it with a user name

Starting URL: https://testautomationpractice.blogspot.com/

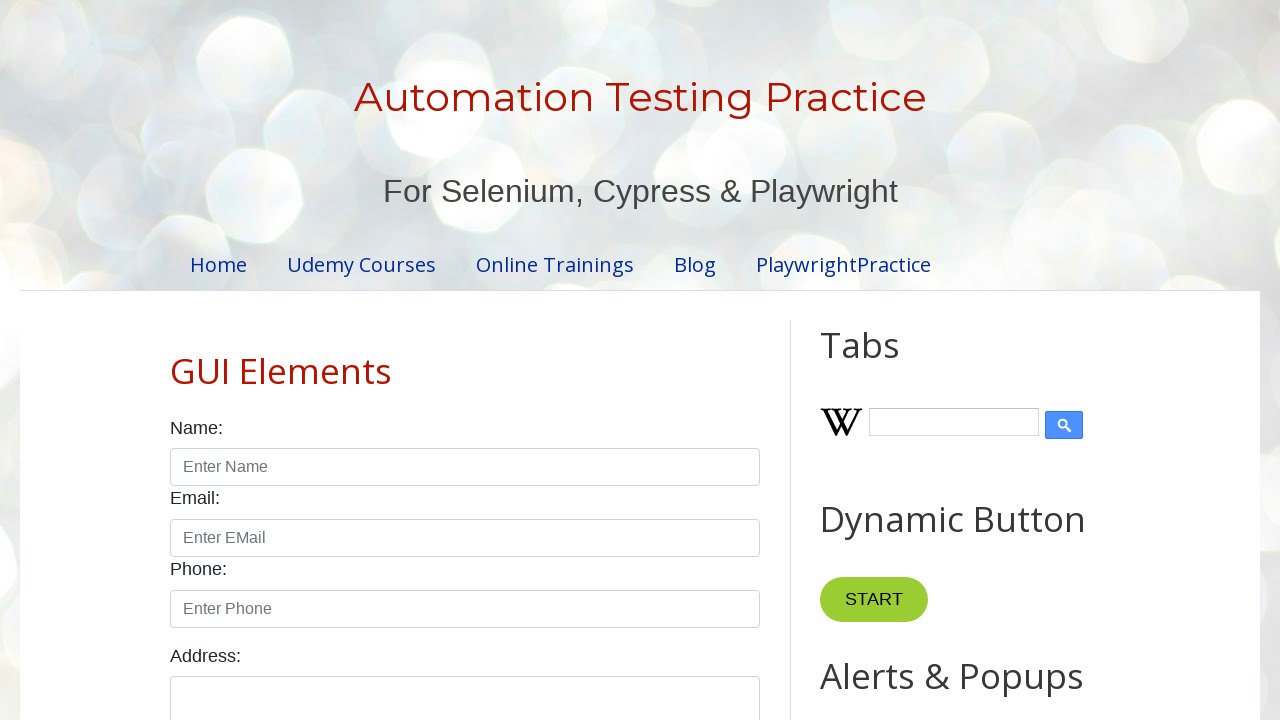

Input box with id 'name' is visible and loaded
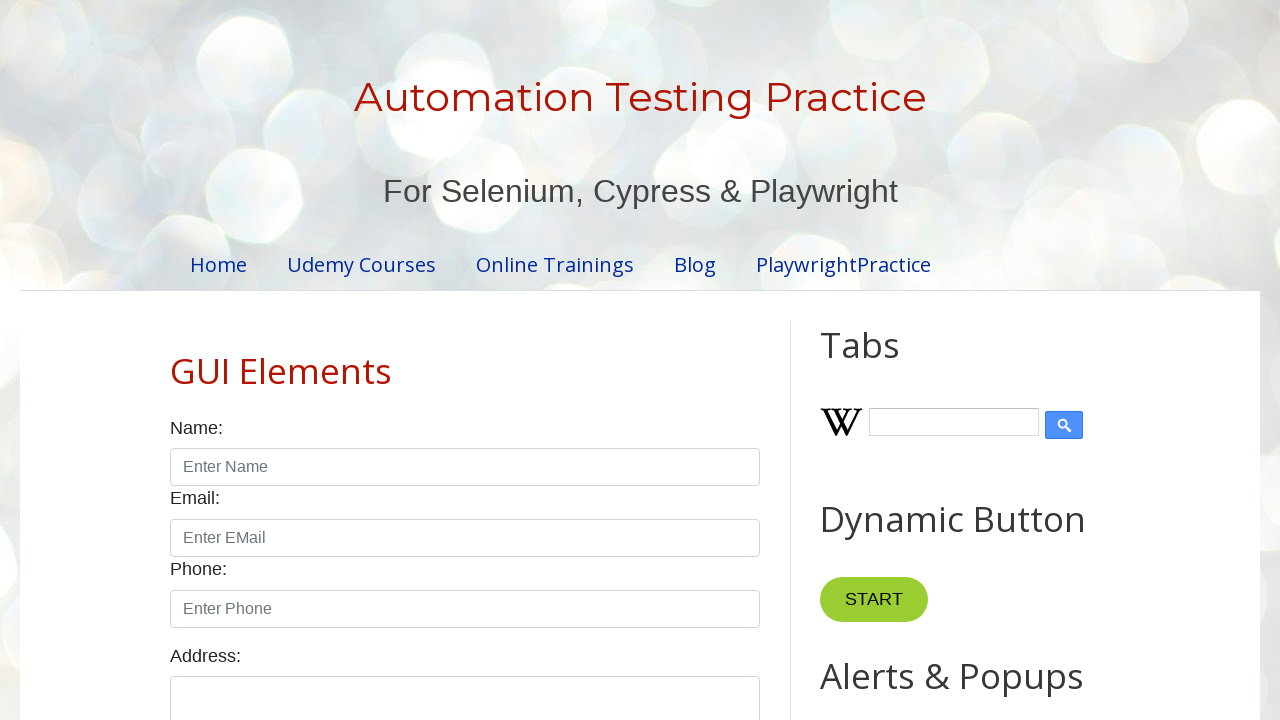

Filled input box with username 'User' on //input[@id='name']
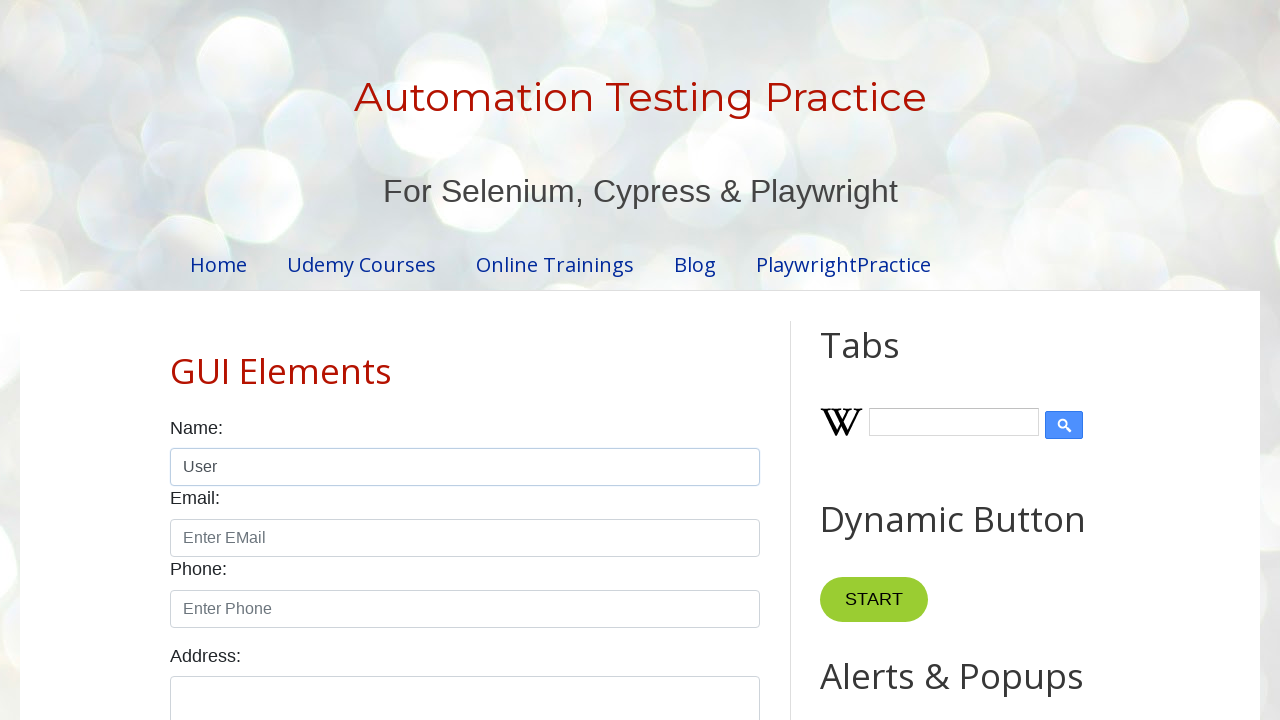

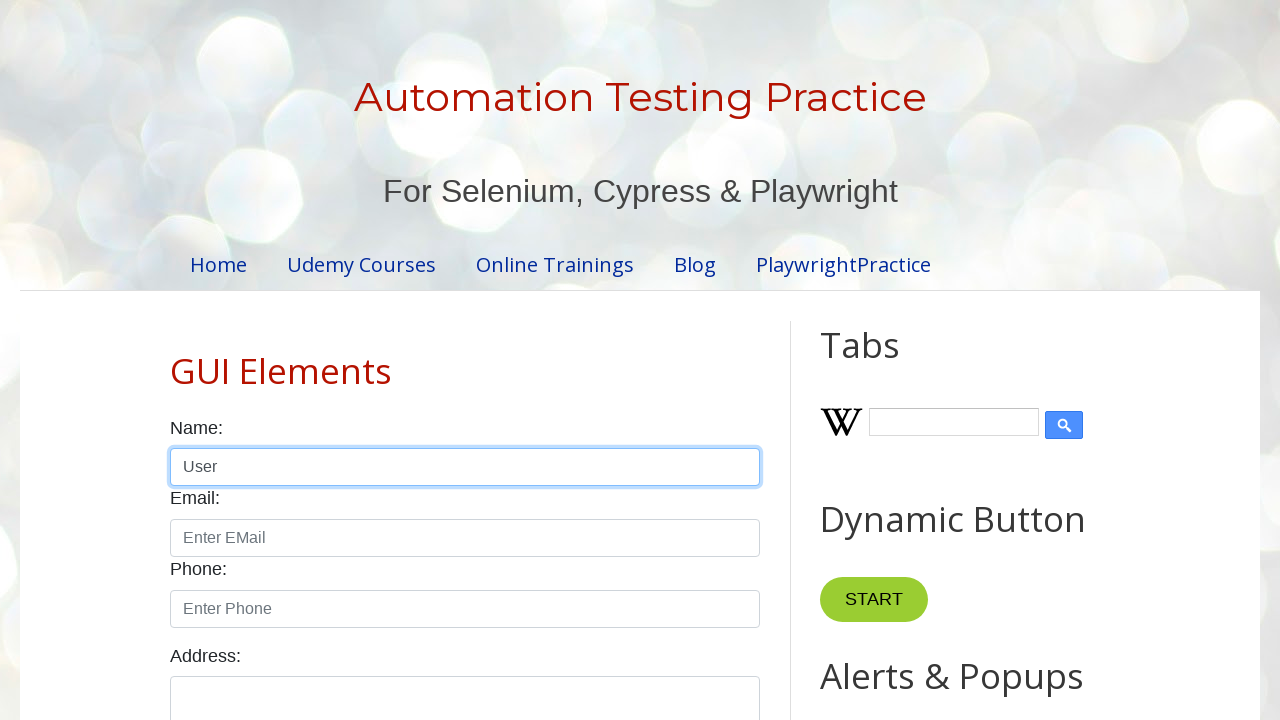